Tests waiting for loading icon to become invisible before checking that Hello World text is displayed.

Starting URL: http://the-internet.herokuapp.com/dynamic_loading/2

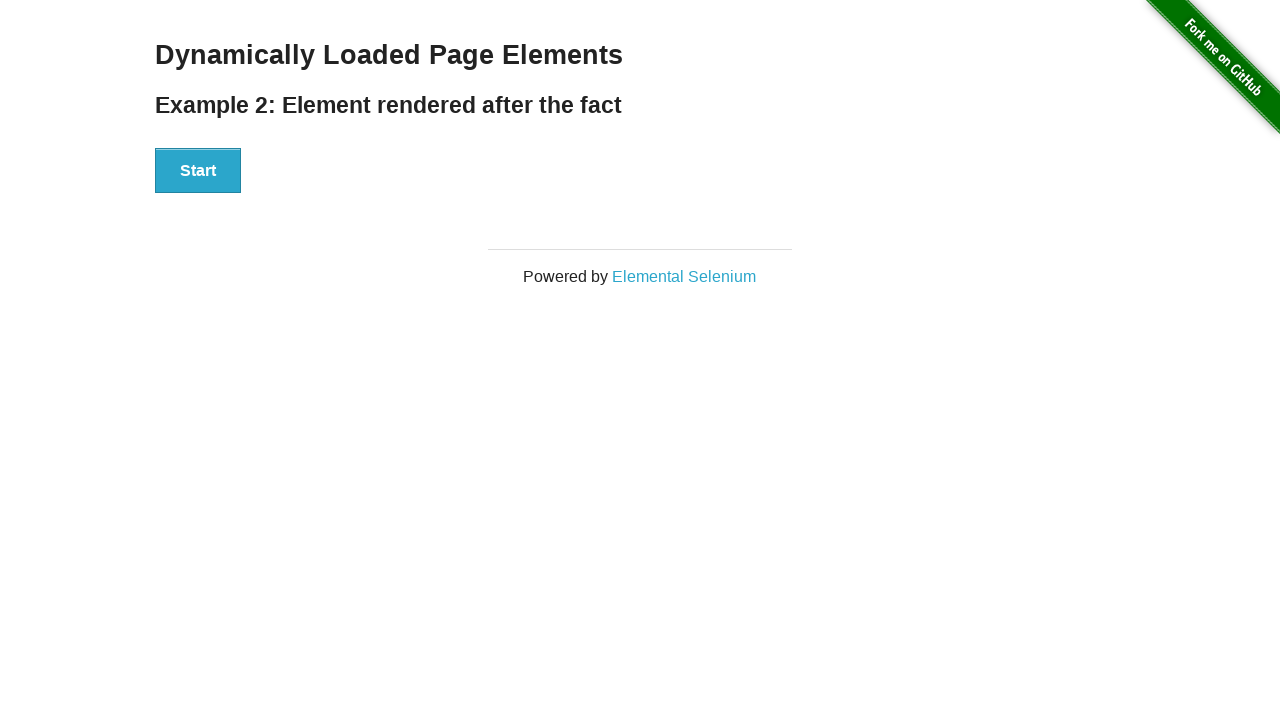

Clicked the Start button at (198, 171) on xpath=//button[text()='Start']
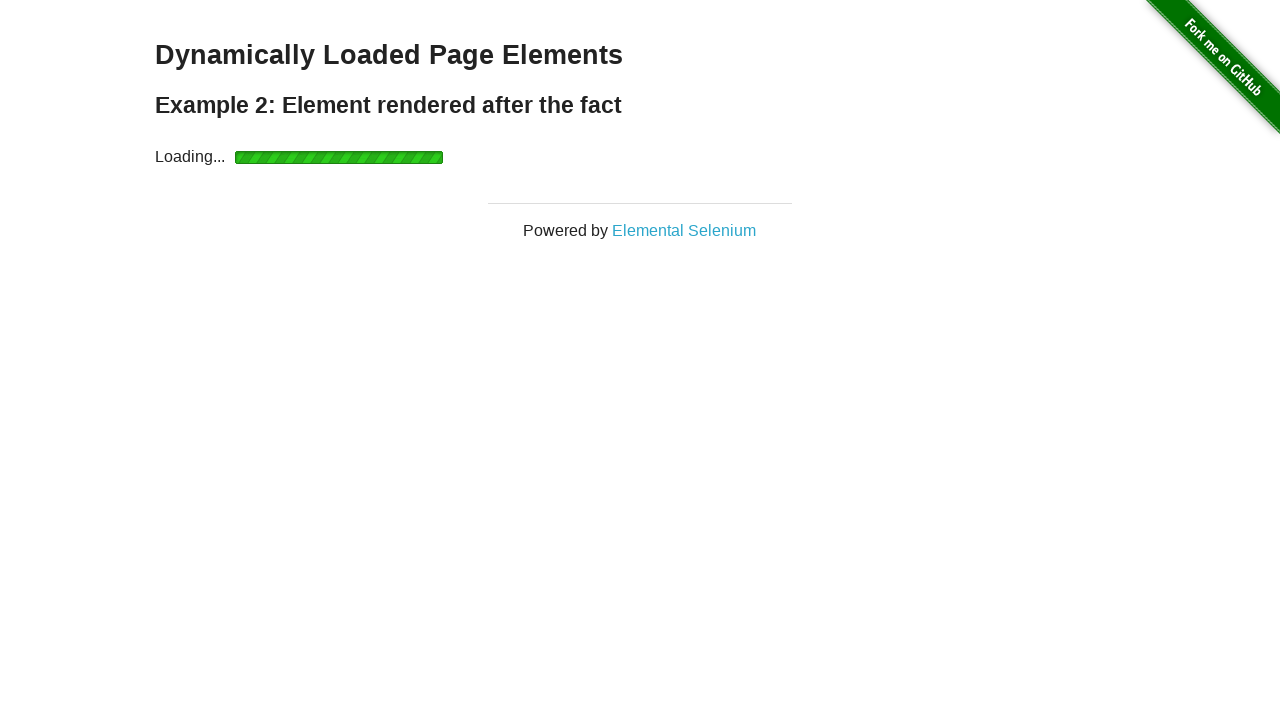

Waited for loading icon to become invisible
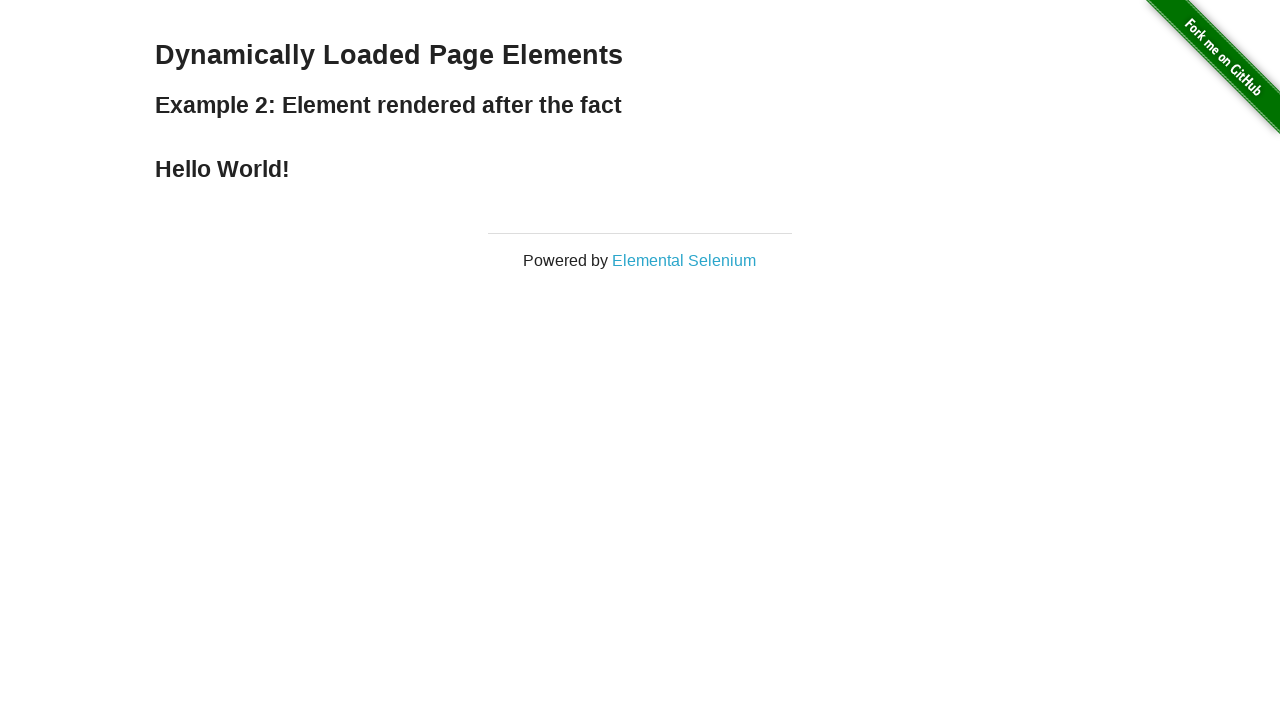

Verified Hello World text is displayed
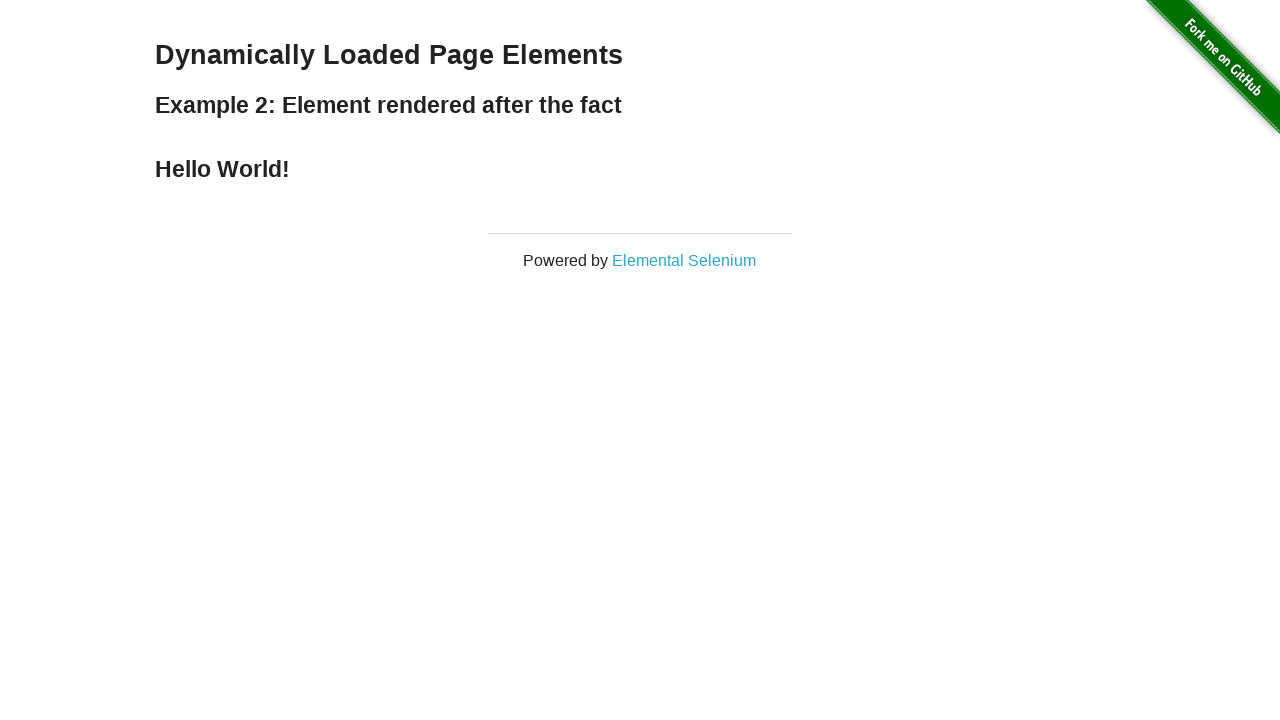

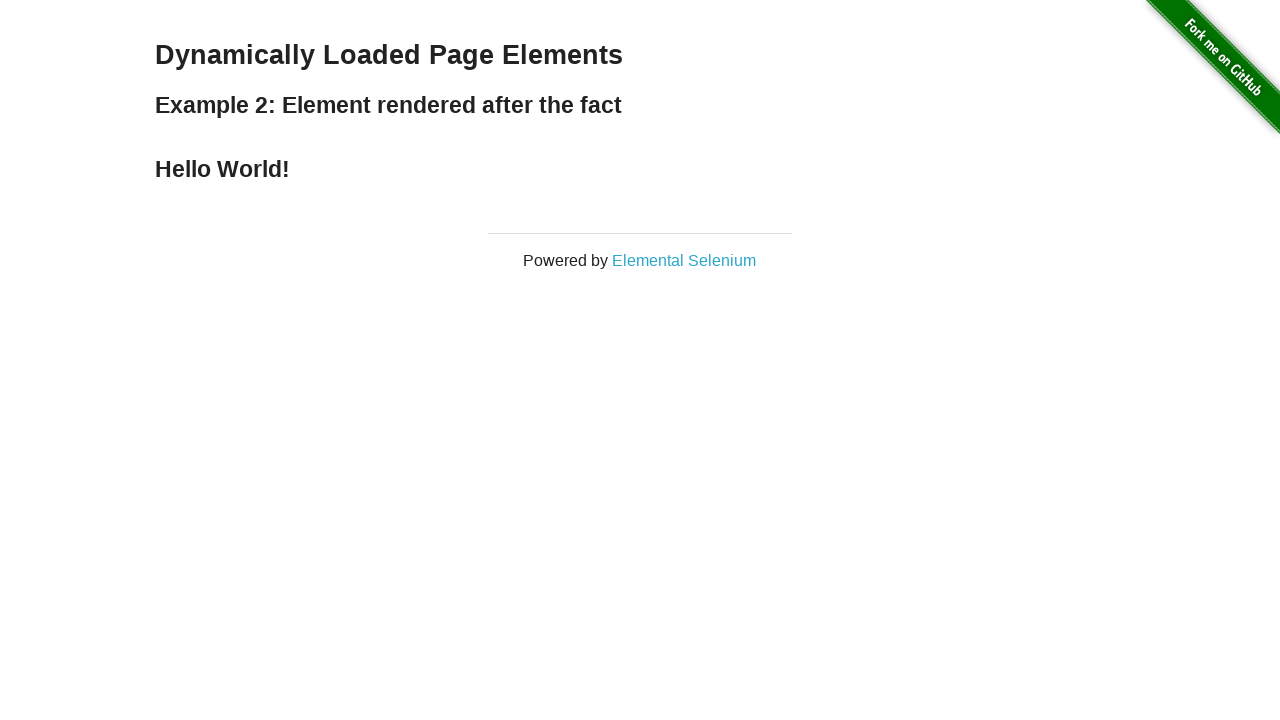